Tests explicit wait functionality by waiting for a price element to display "$100", then clicking a book button, calculating an answer based on a displayed number using a mathematical formula, and submitting the result.

Starting URL: http://suninjuly.github.io/explicit_wait2.html

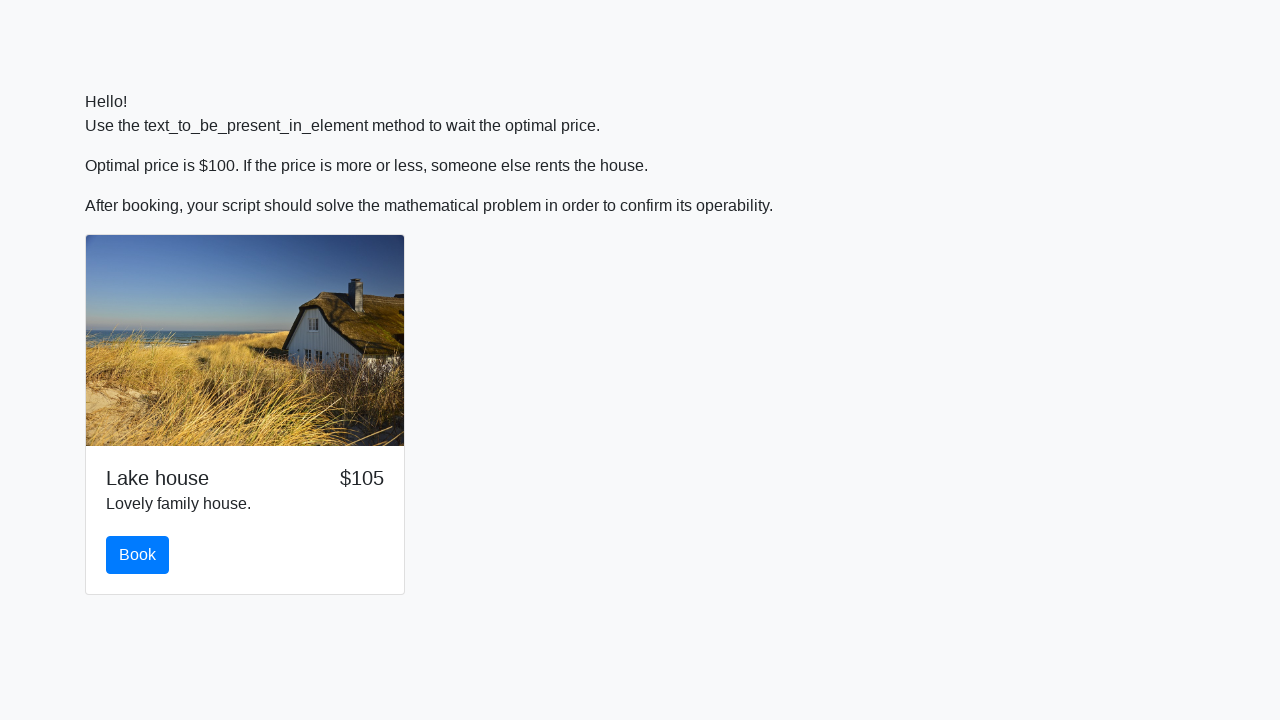

Waited for price element to display '$100'
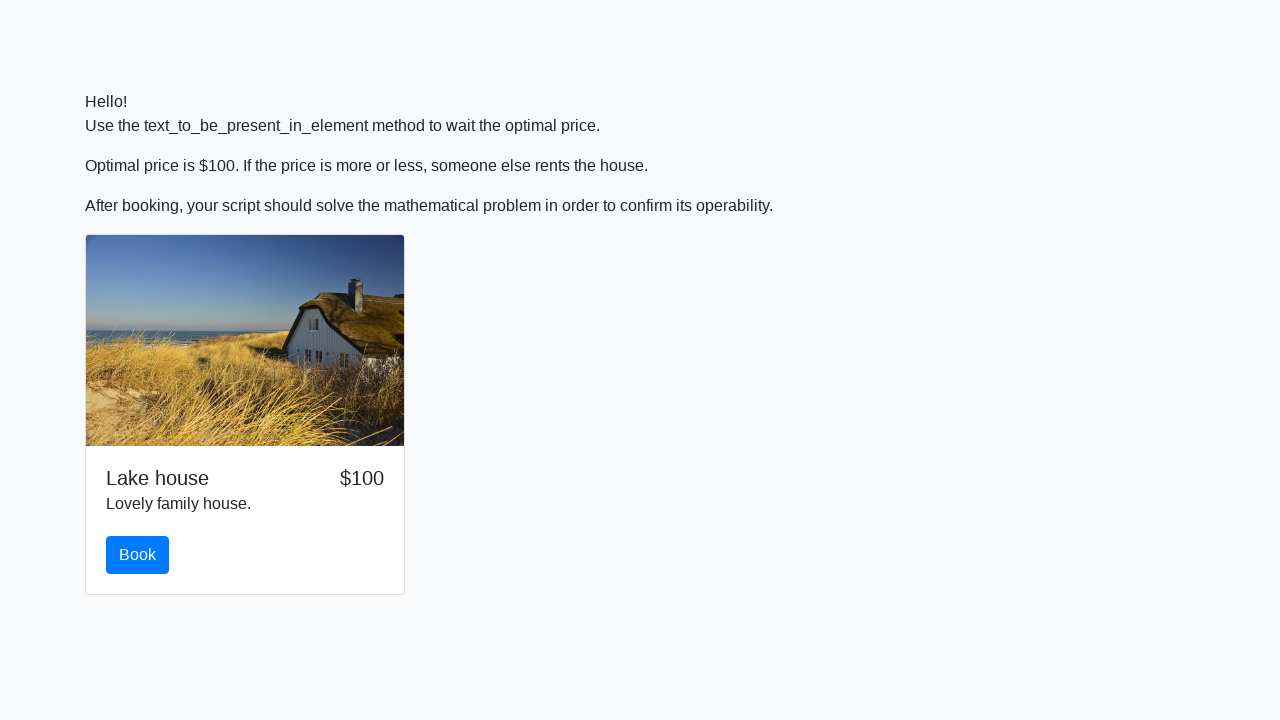

Clicked the book button at (138, 555) on #book
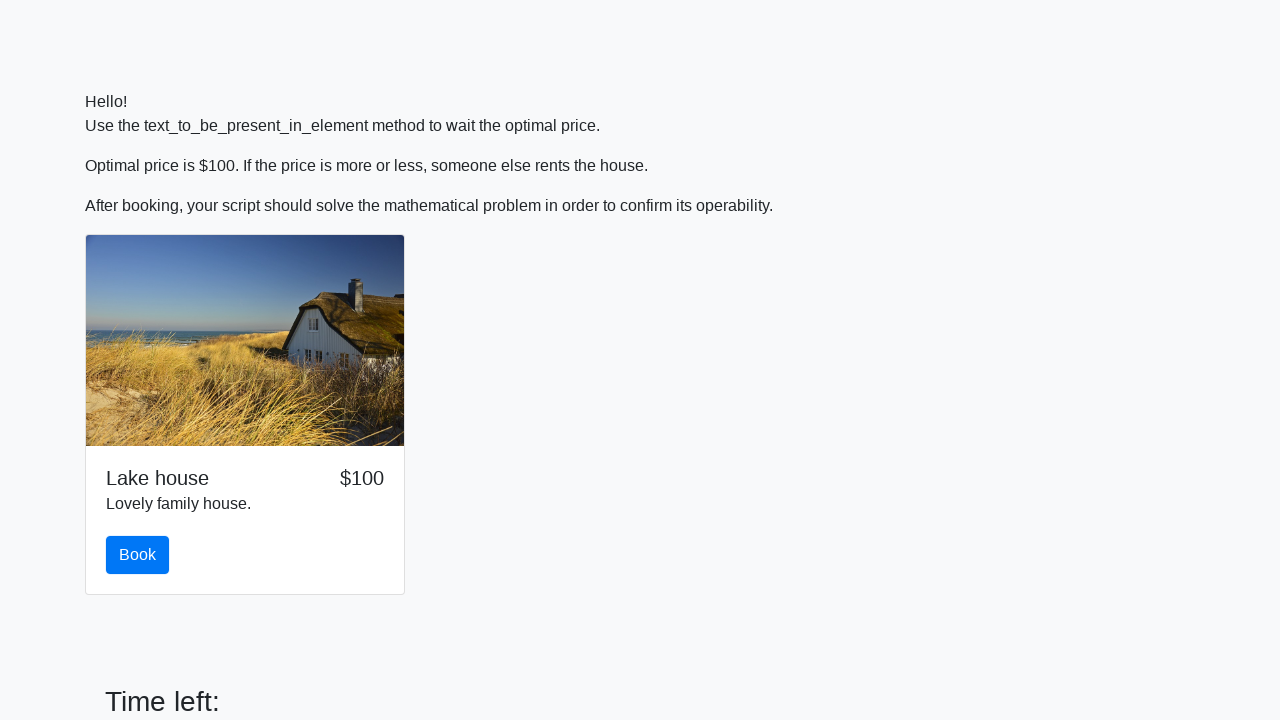

Retrieved number '891' from input_value element
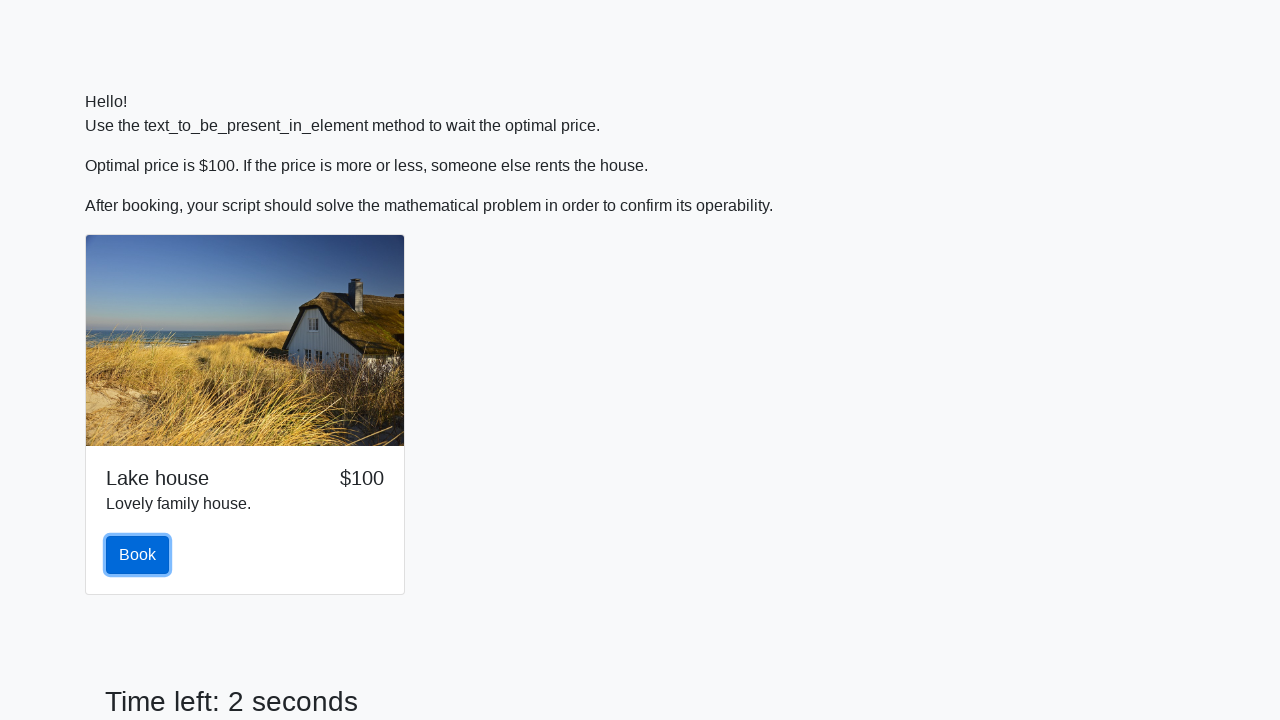

Calculated answer '2.419226409721564' using mathematical formula
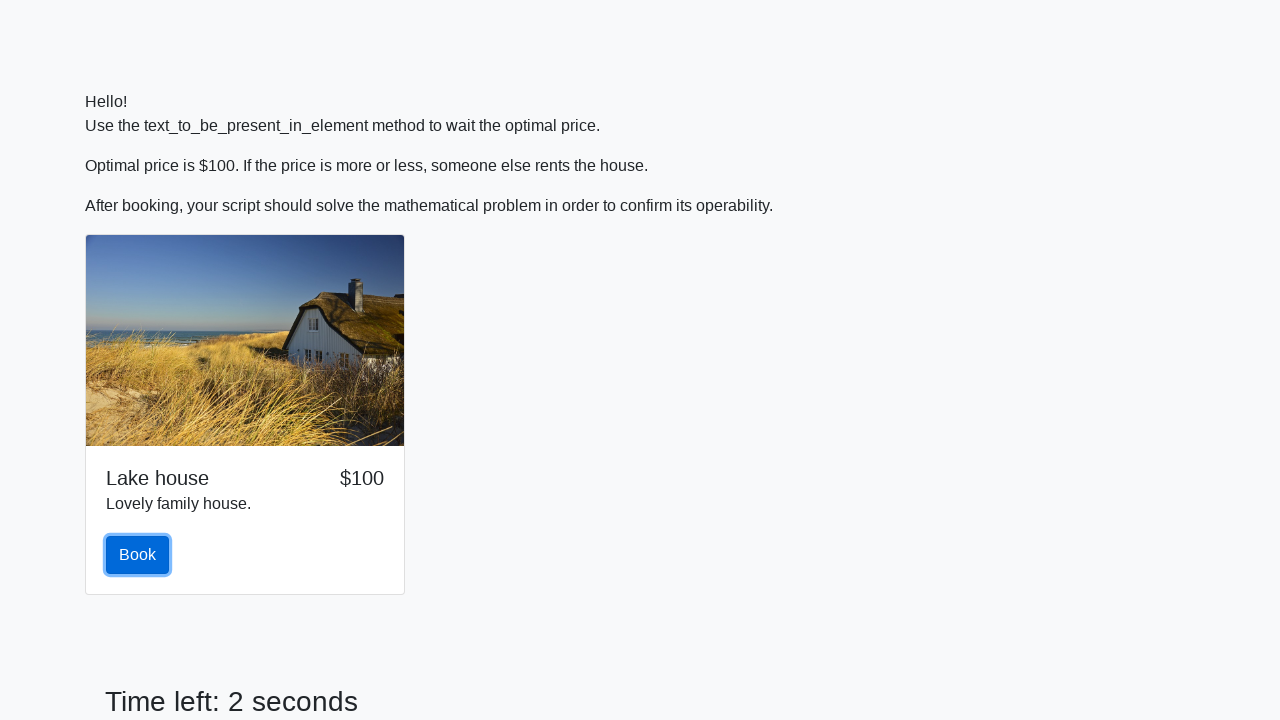

Filled answer field with calculated result '2.419226409721564' on #answer
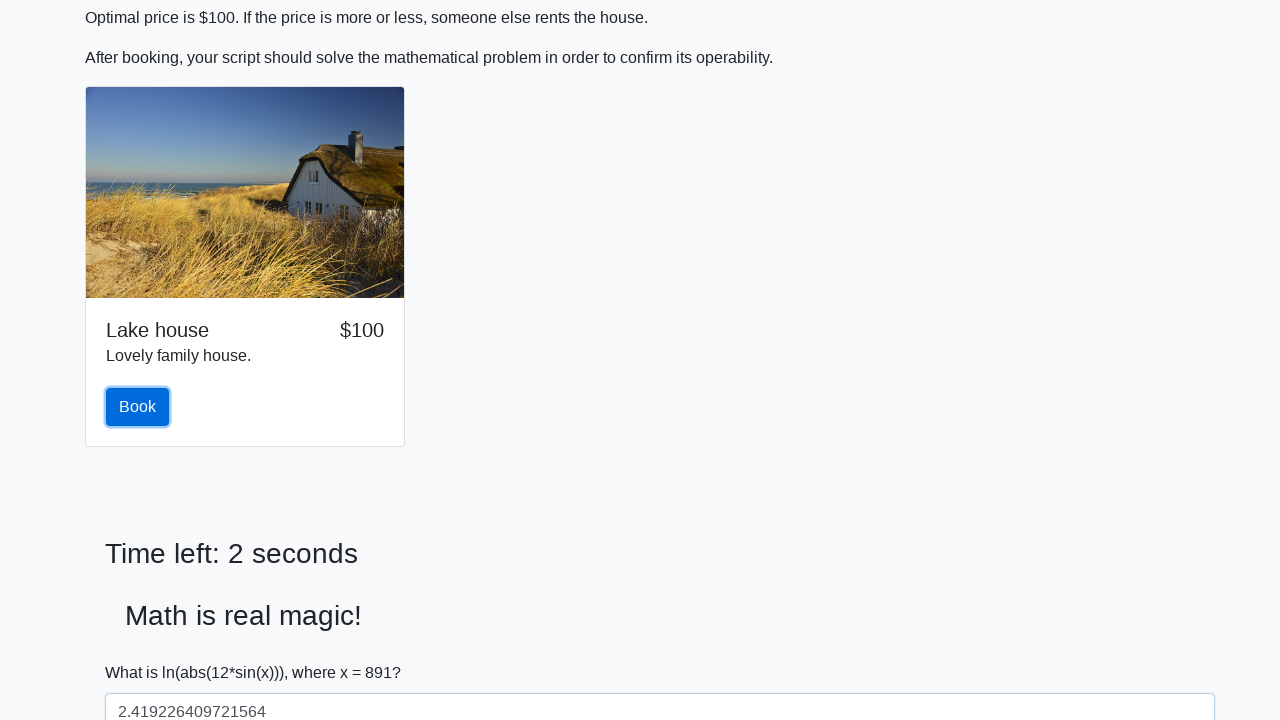

Clicked the solve button to submit answer at (143, 651) on #solve
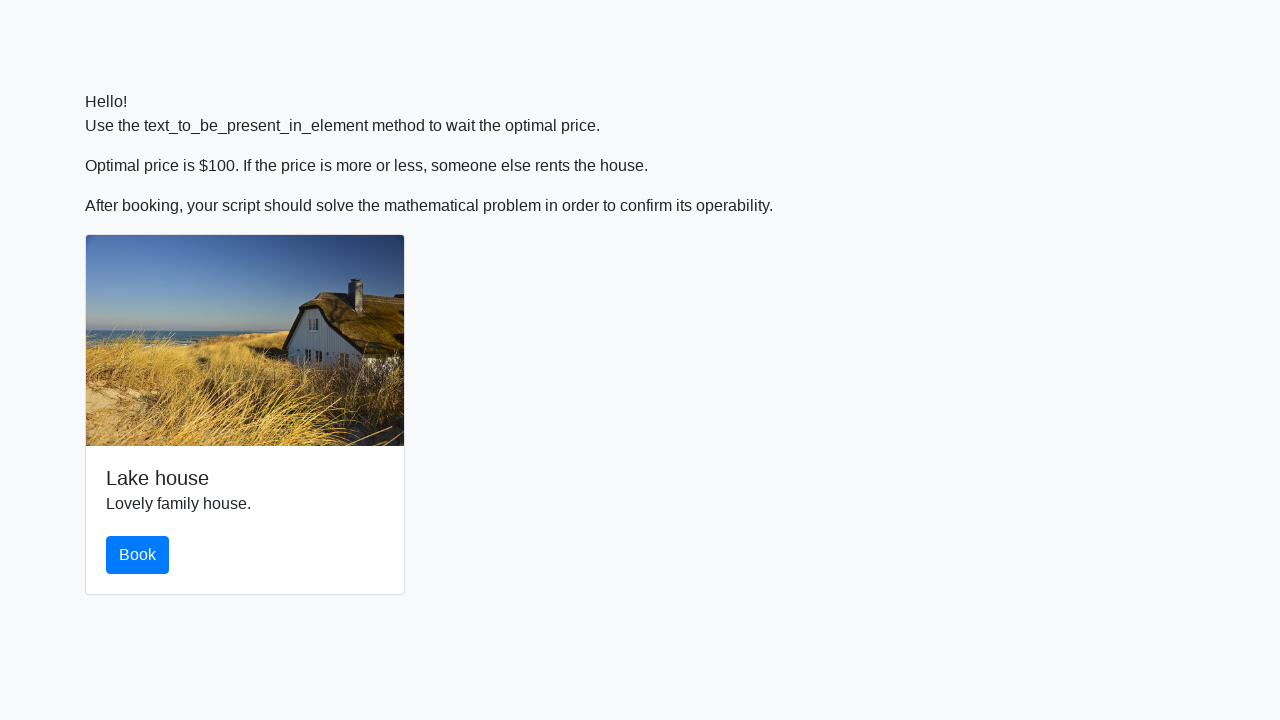

Waited 2 seconds for result processing
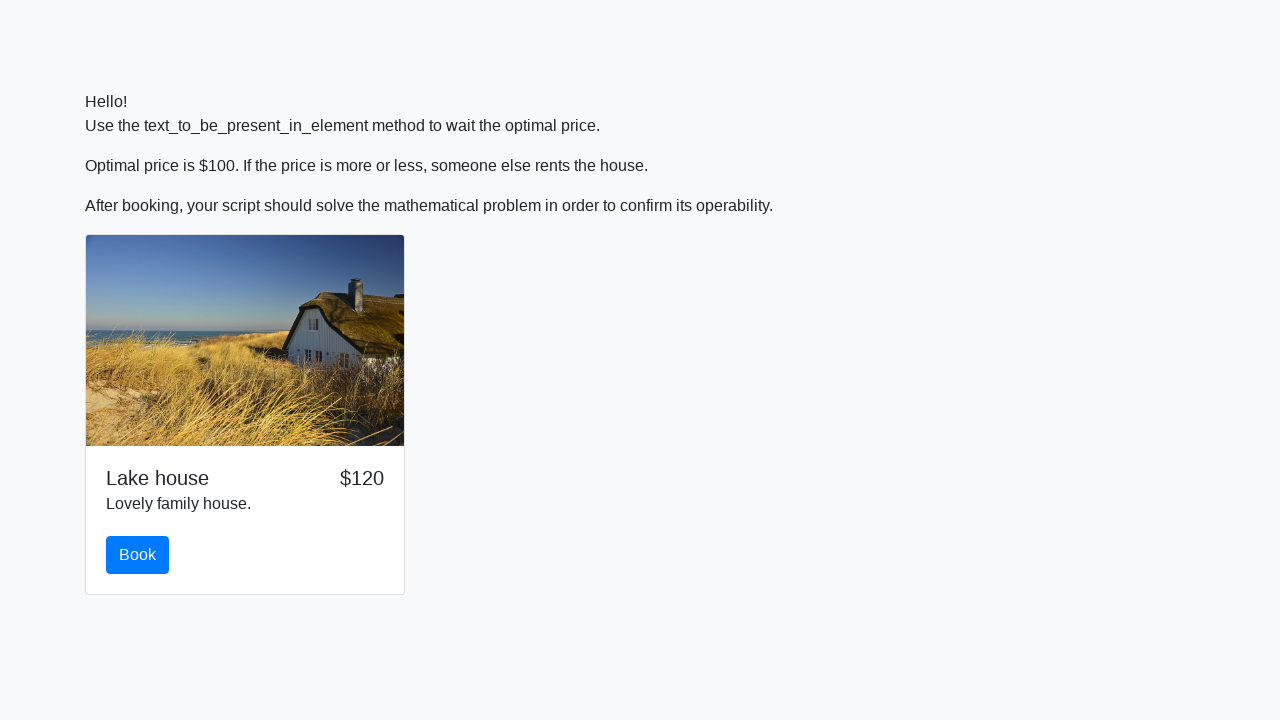

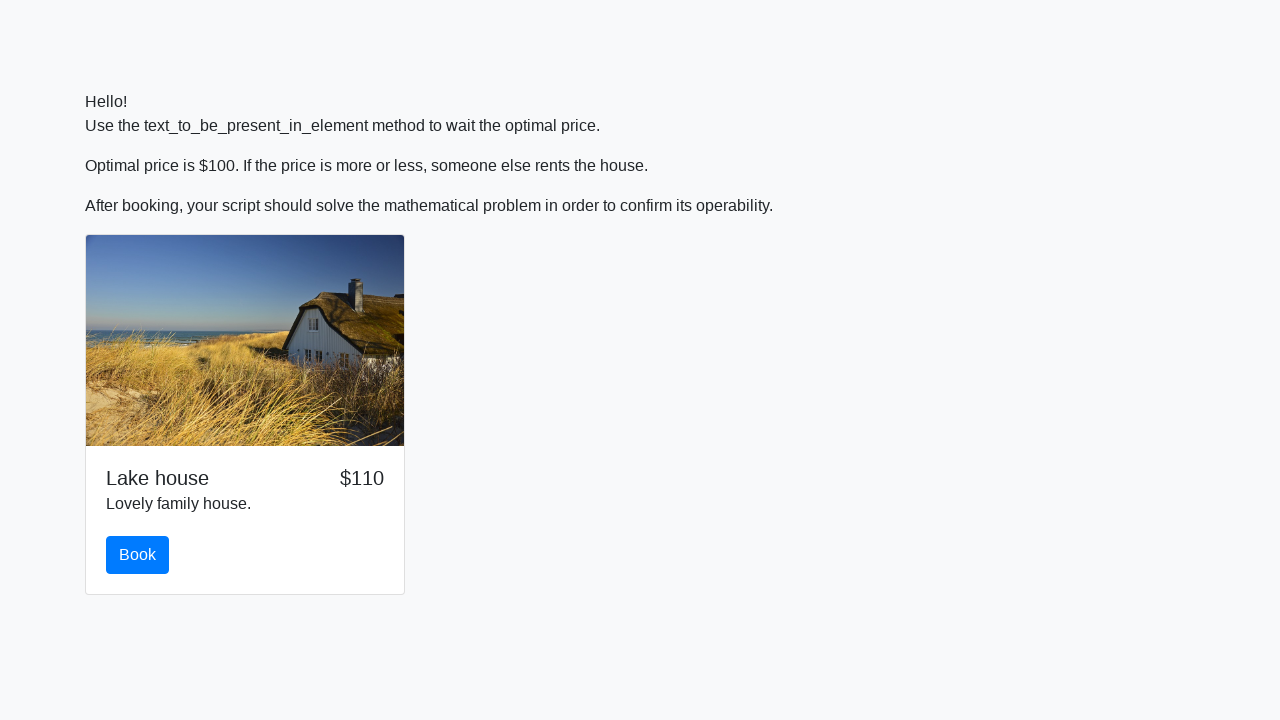